Tests that a todo item is removed when edited to an empty string

Starting URL: https://demo.playwright.dev/todomvc

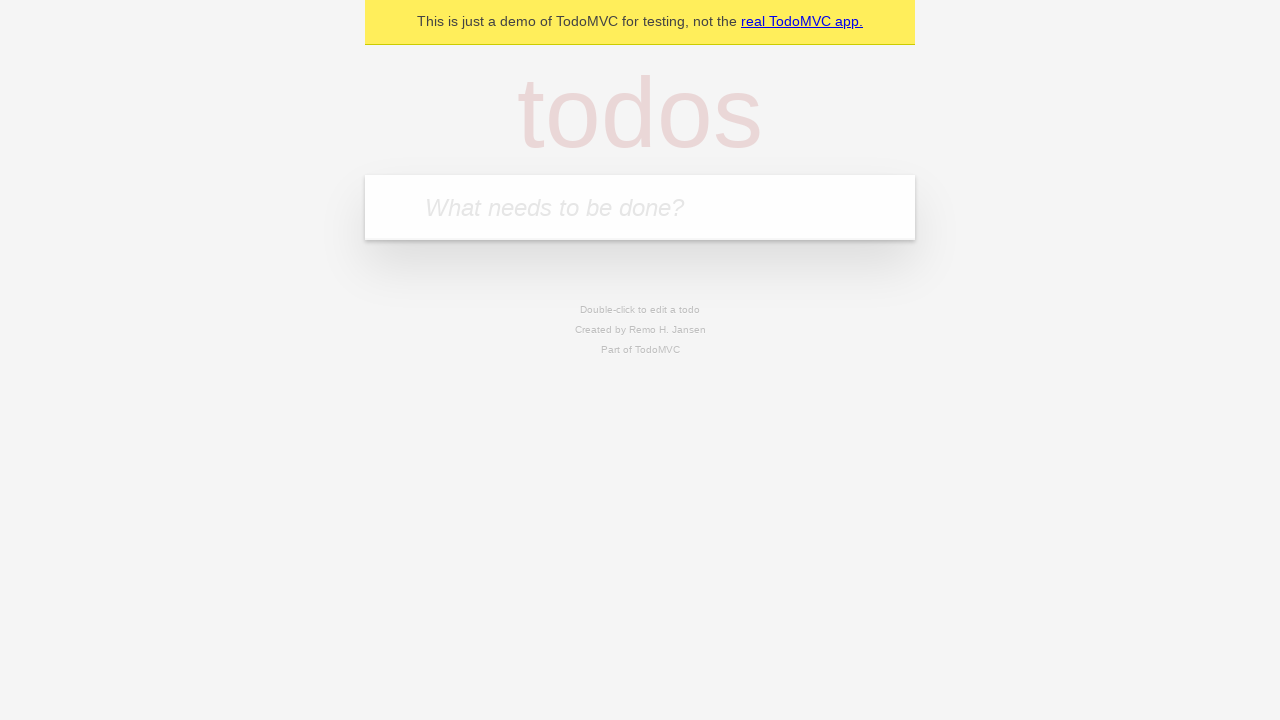

Filled new todo input with 'buy some cheese' on internal:attr=[placeholder="What needs to be done?"i]
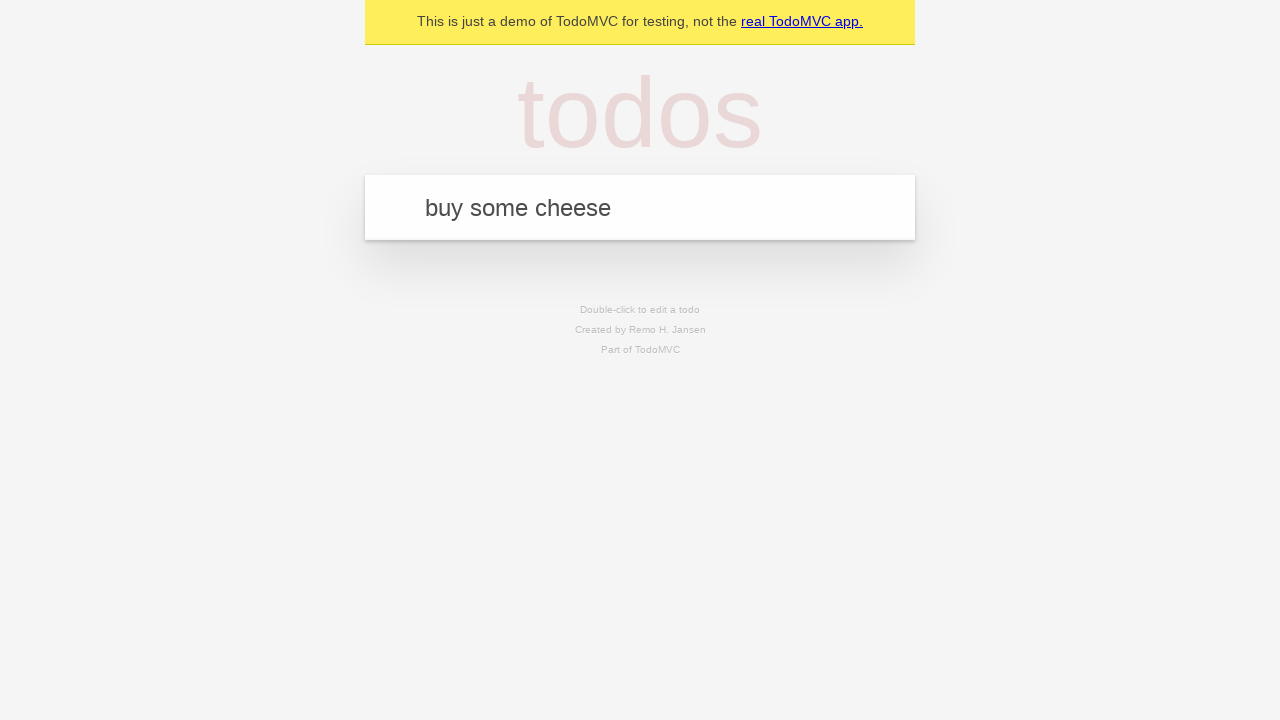

Pressed Enter to add first todo item on internal:attr=[placeholder="What needs to be done?"i]
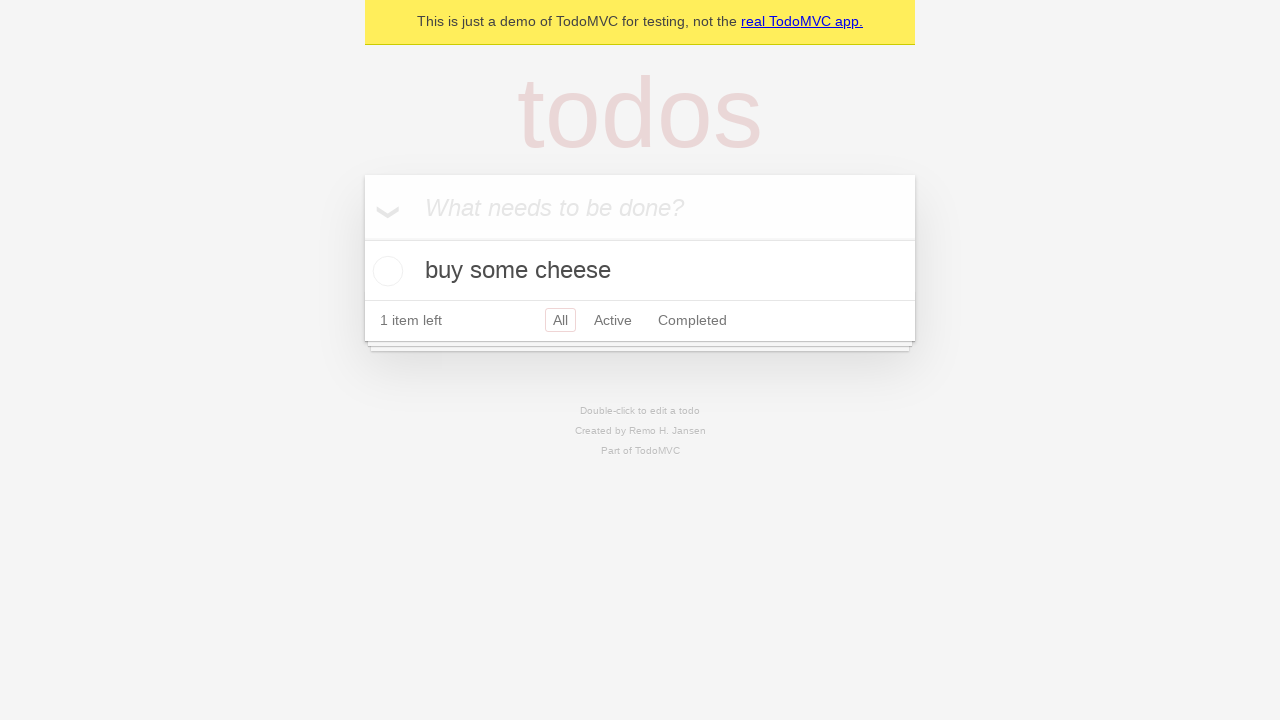

Filled new todo input with 'feed the cat' on internal:attr=[placeholder="What needs to be done?"i]
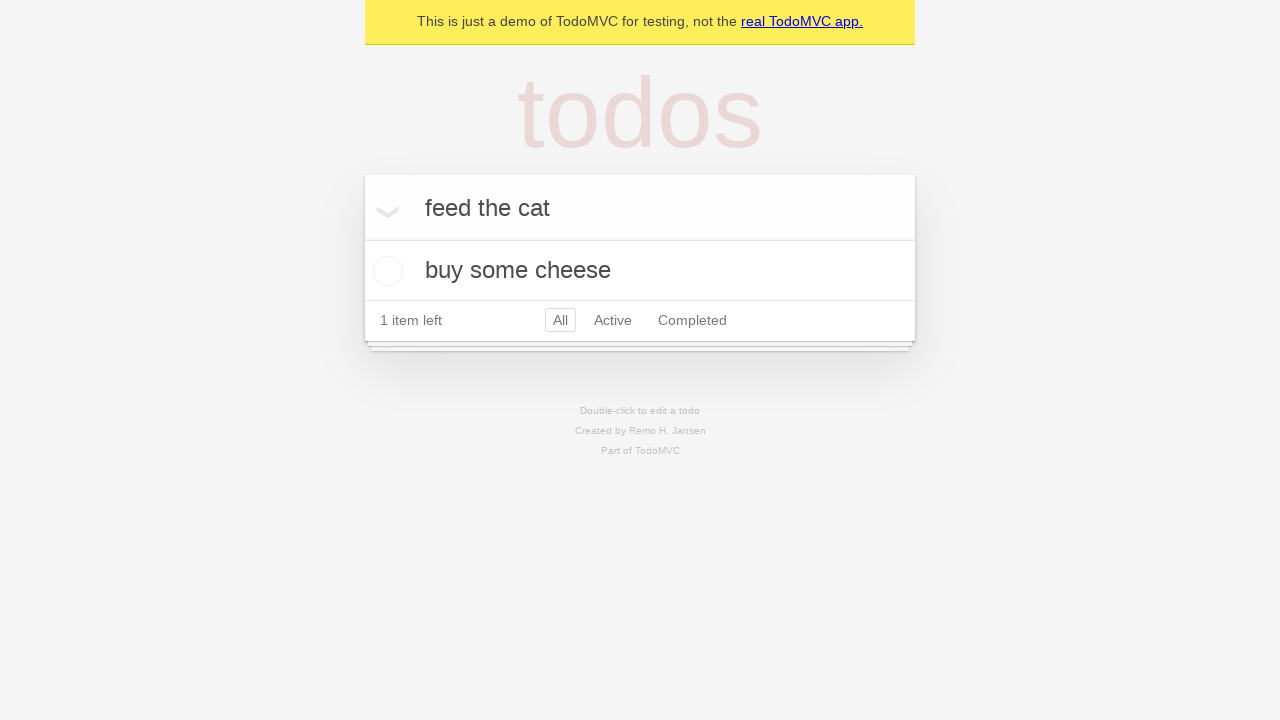

Pressed Enter to add second todo item on internal:attr=[placeholder="What needs to be done?"i]
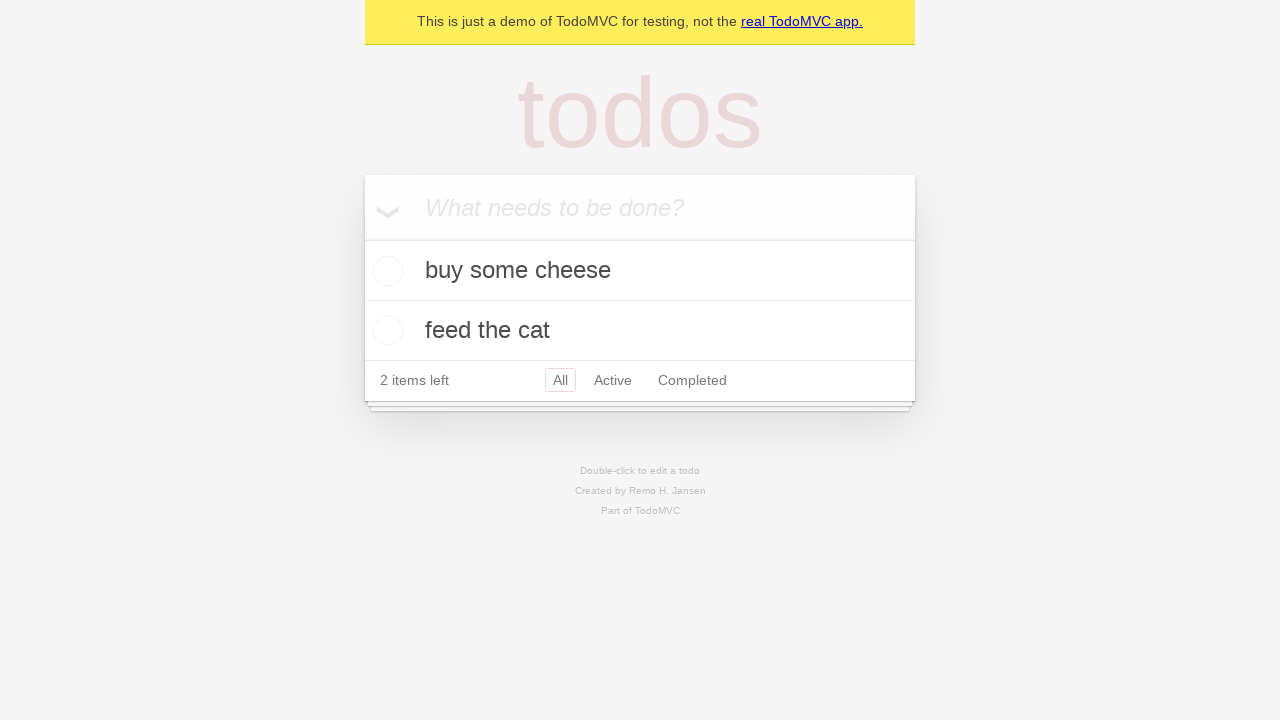

Filled new todo input with 'book a doctors appointment' on internal:attr=[placeholder="What needs to be done?"i]
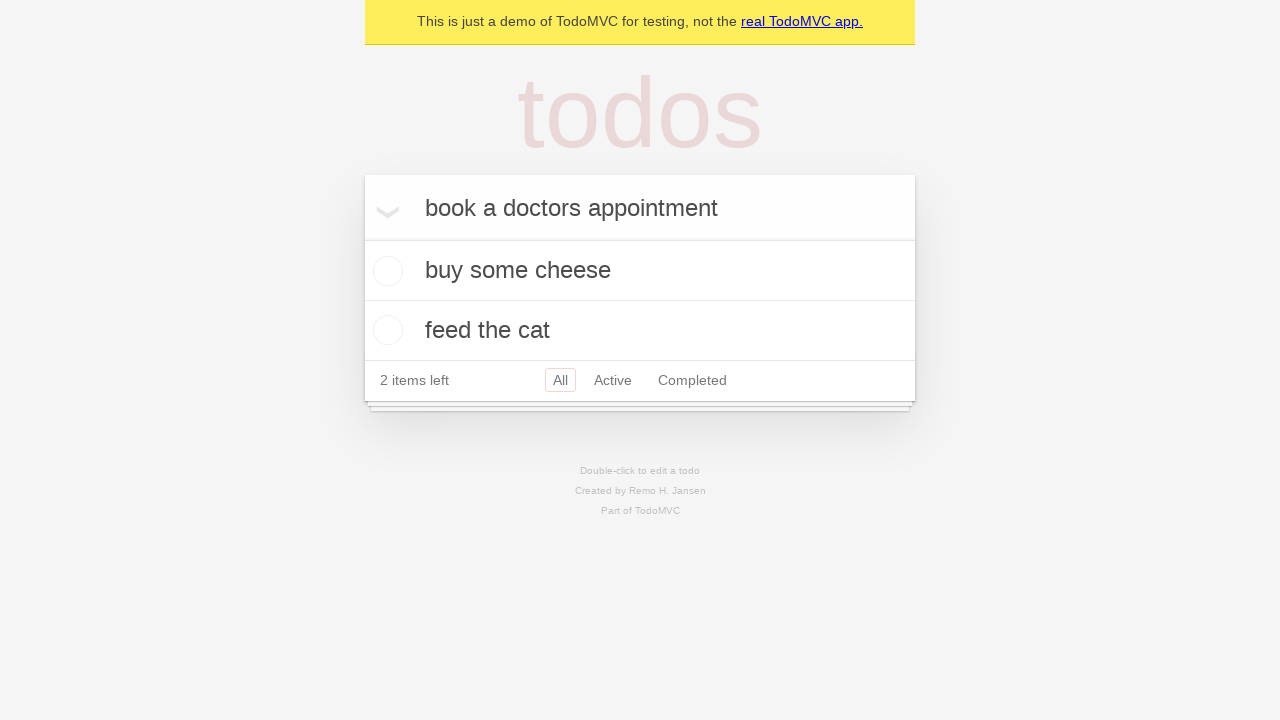

Pressed Enter to add third todo item on internal:attr=[placeholder="What needs to be done?"i]
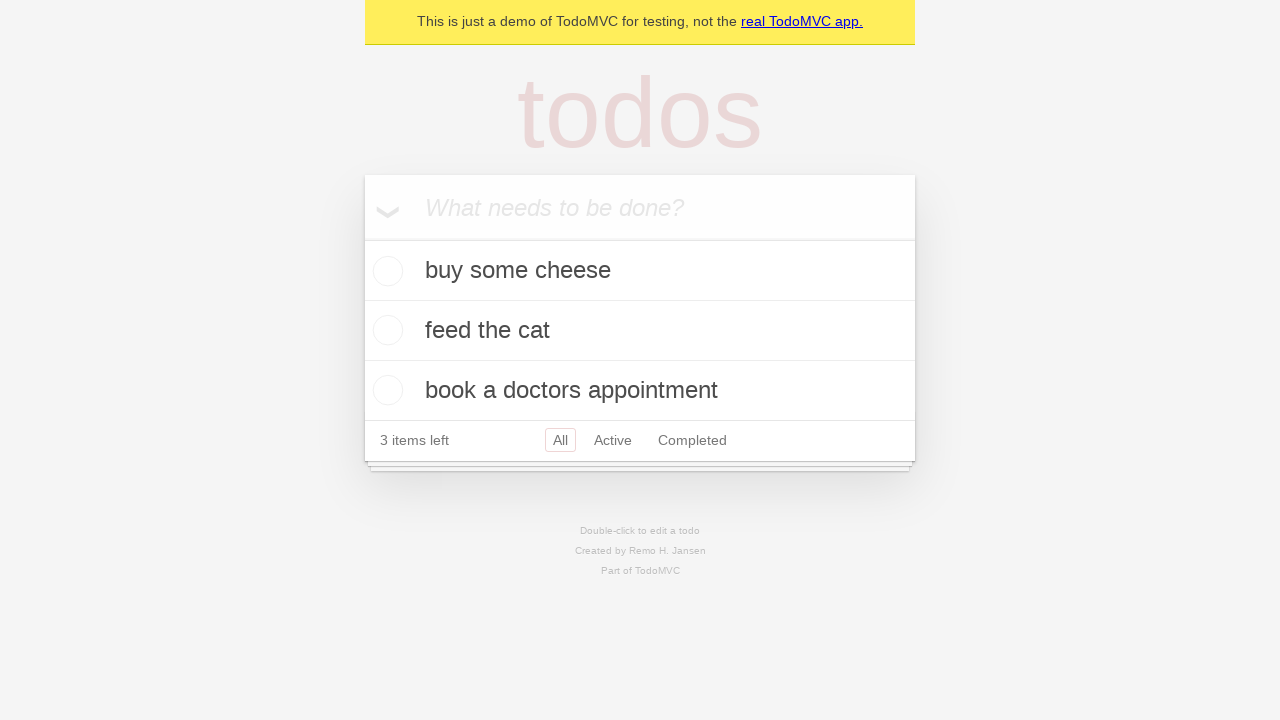

Double-clicked second todo item to enter edit mode at (640, 331) on internal:testid=[data-testid="todo-item"s] >> nth=1
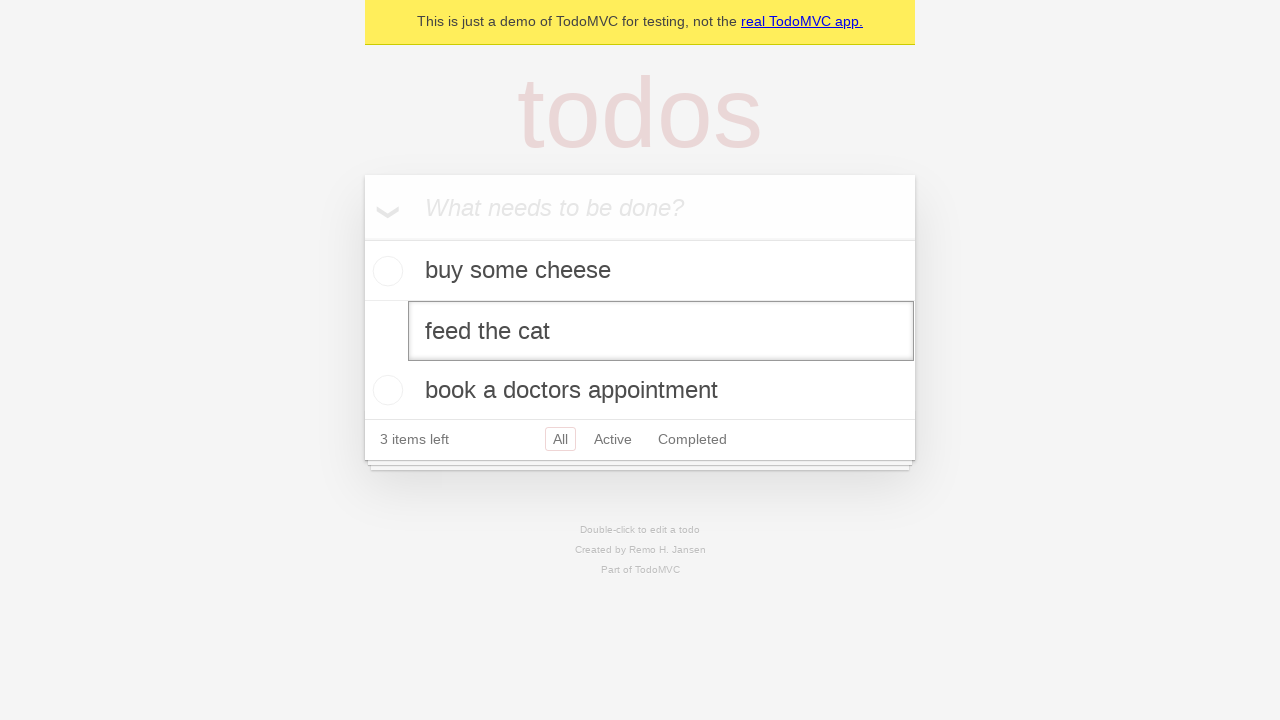

Cleared the edit textbox to empty string on internal:testid=[data-testid="todo-item"s] >> nth=1 >> internal:role=textbox[nam
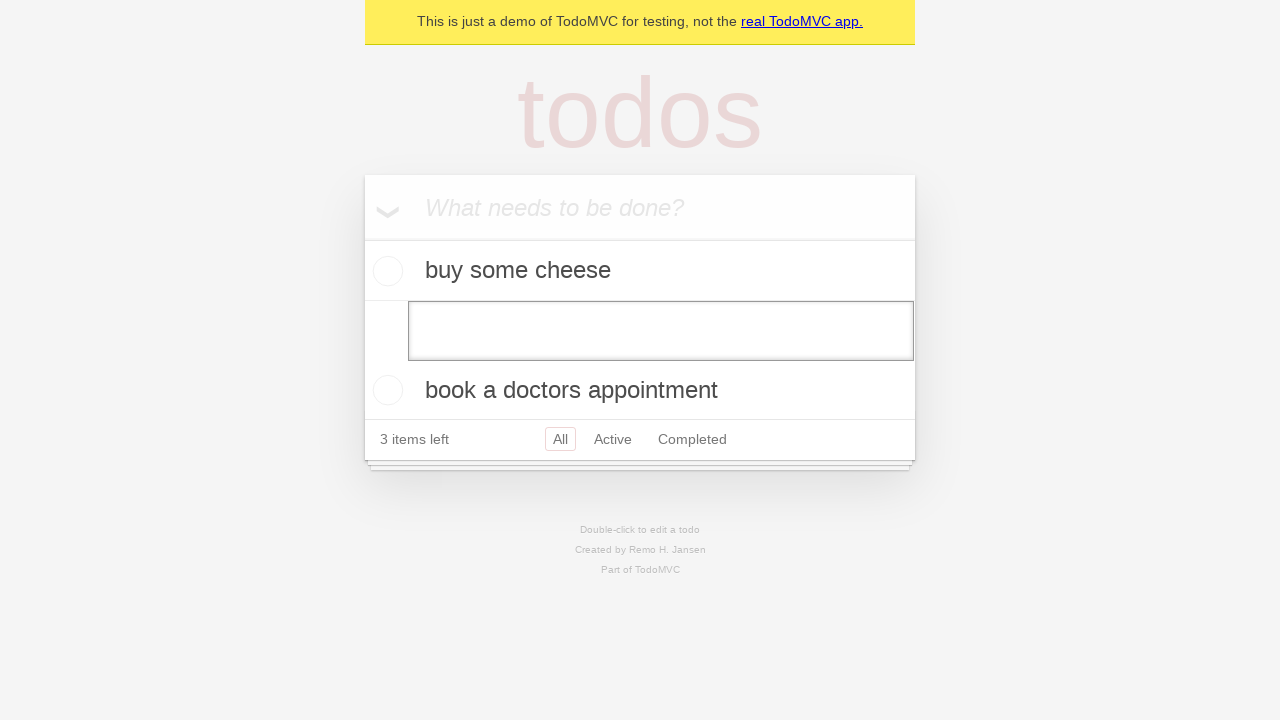

Pressed Enter to confirm empty edit, removing the todo item on internal:testid=[data-testid="todo-item"s] >> nth=1 >> internal:role=textbox[nam
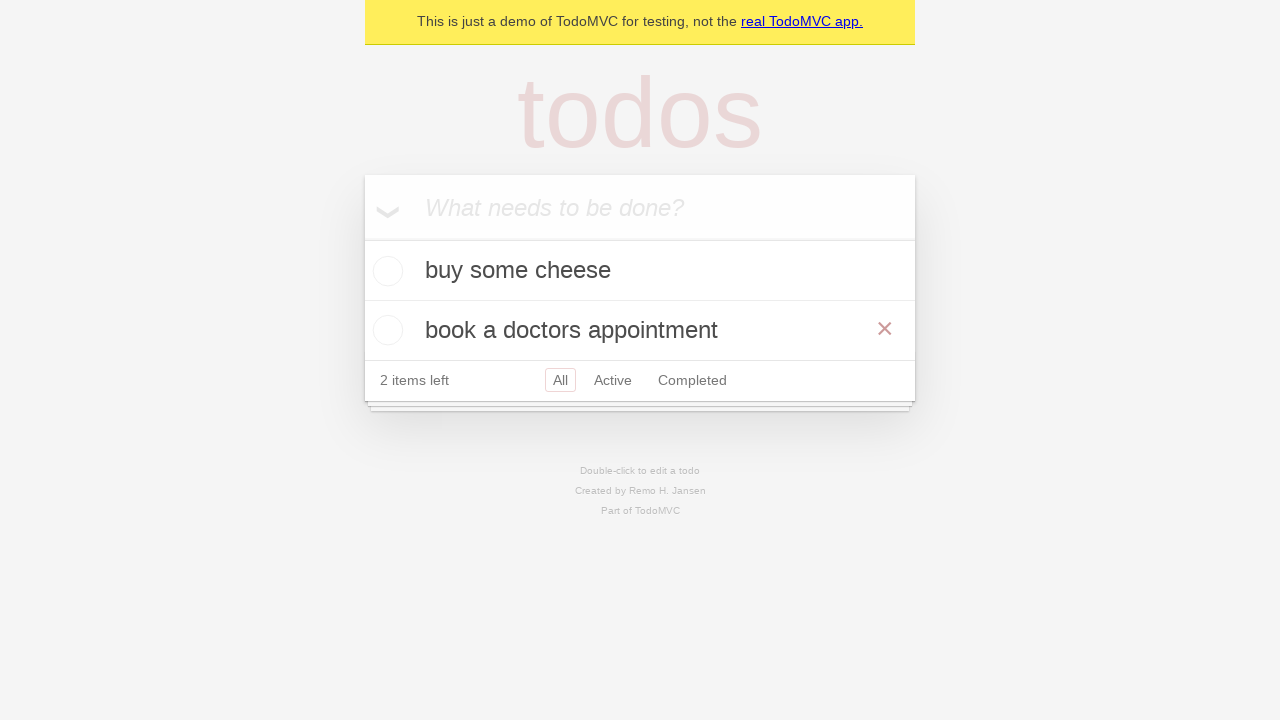

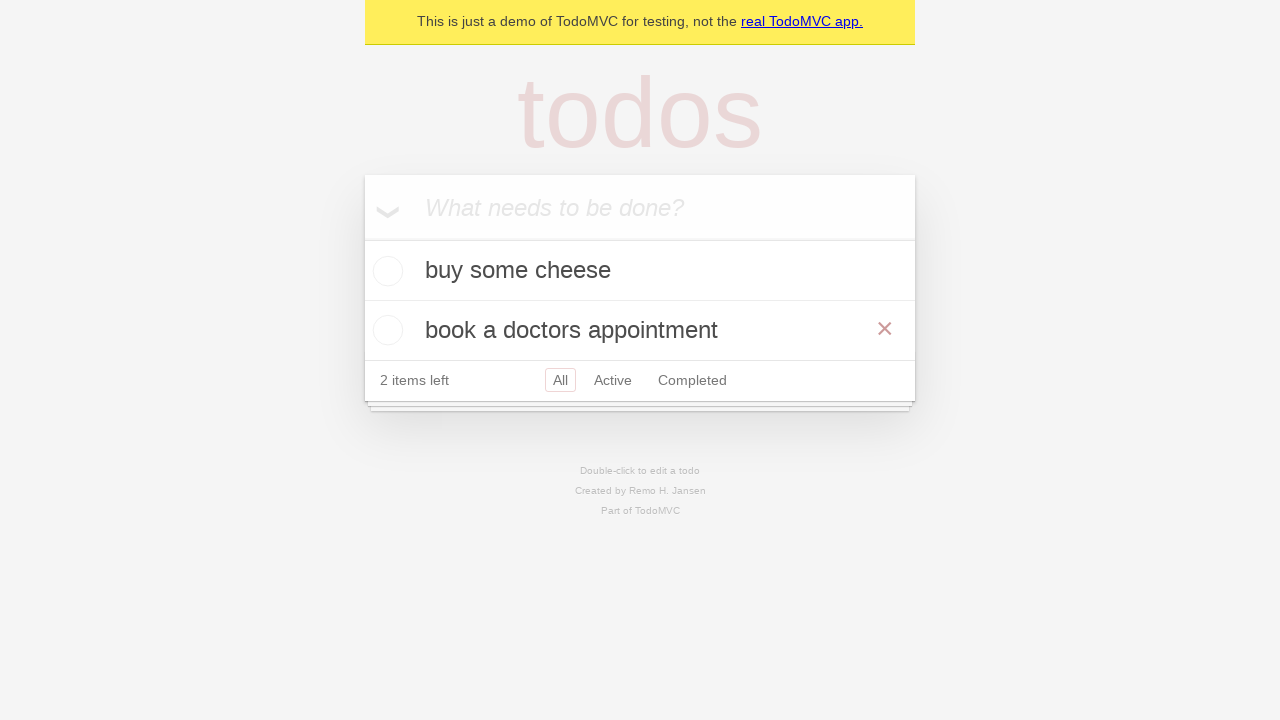